Tests confirmation alert by navigating to the cancel tab and dismissing a confirmation dialog

Starting URL: https://demo.automationtesting.in/

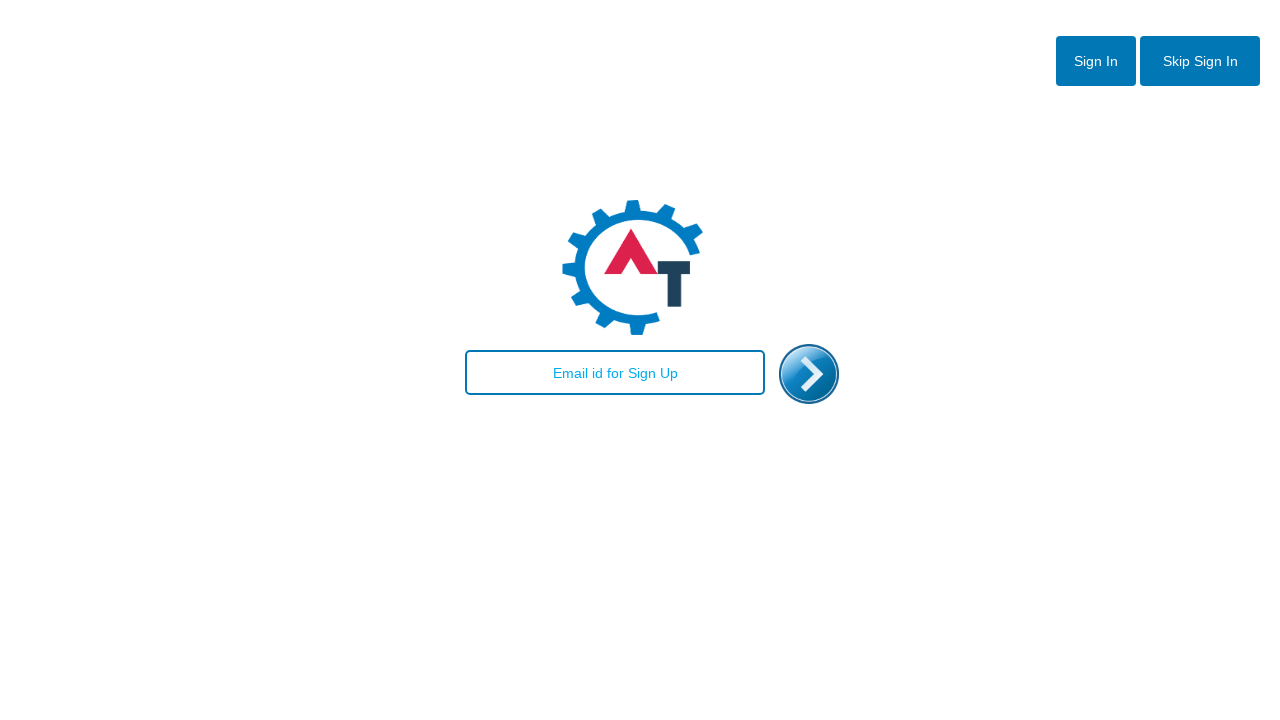

Clicked btn2 to navigate to Register page at (1200, 61) on #btn2
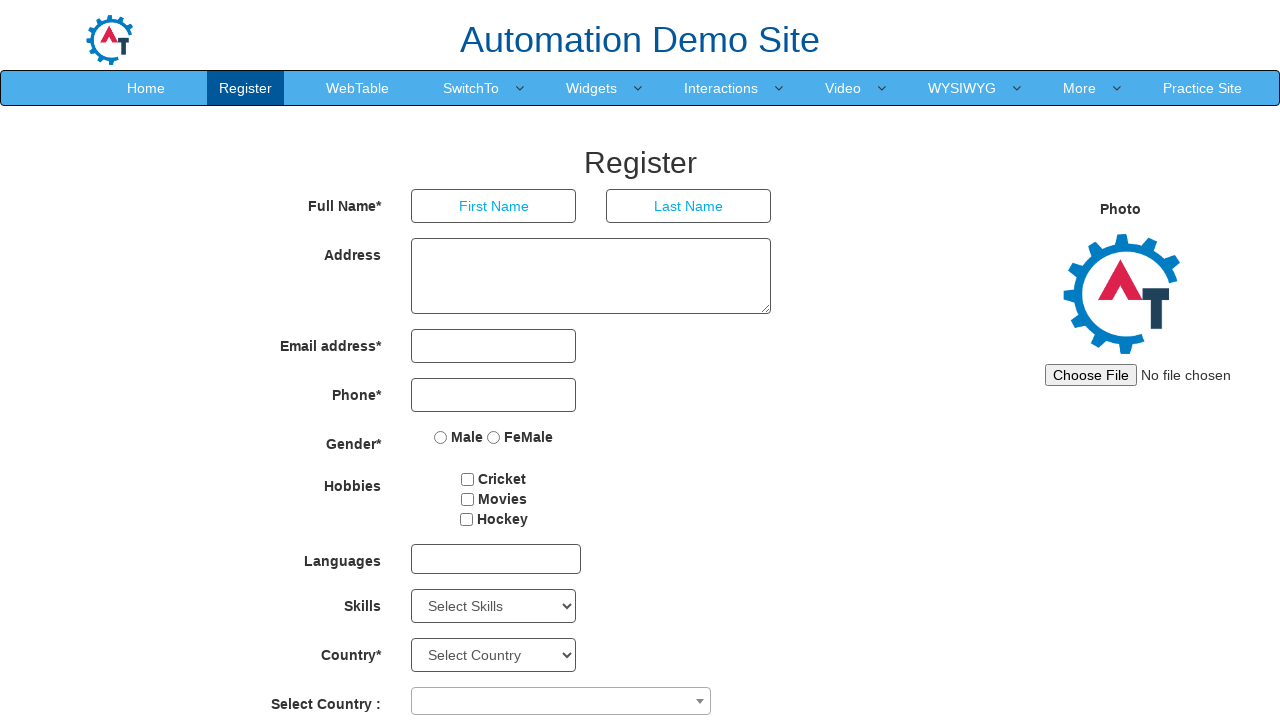

Waited 3000ms for page to load
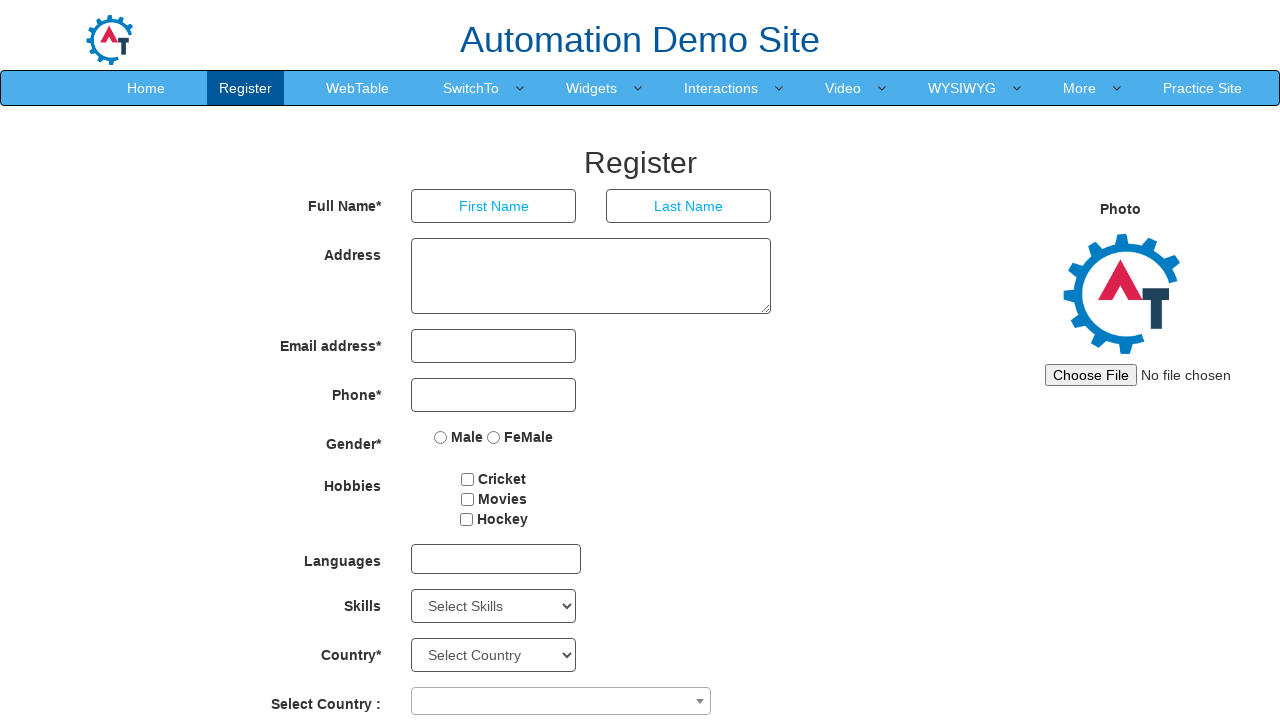

Clicked SwitchTo menu at (471, 88) on text=SwitchTo
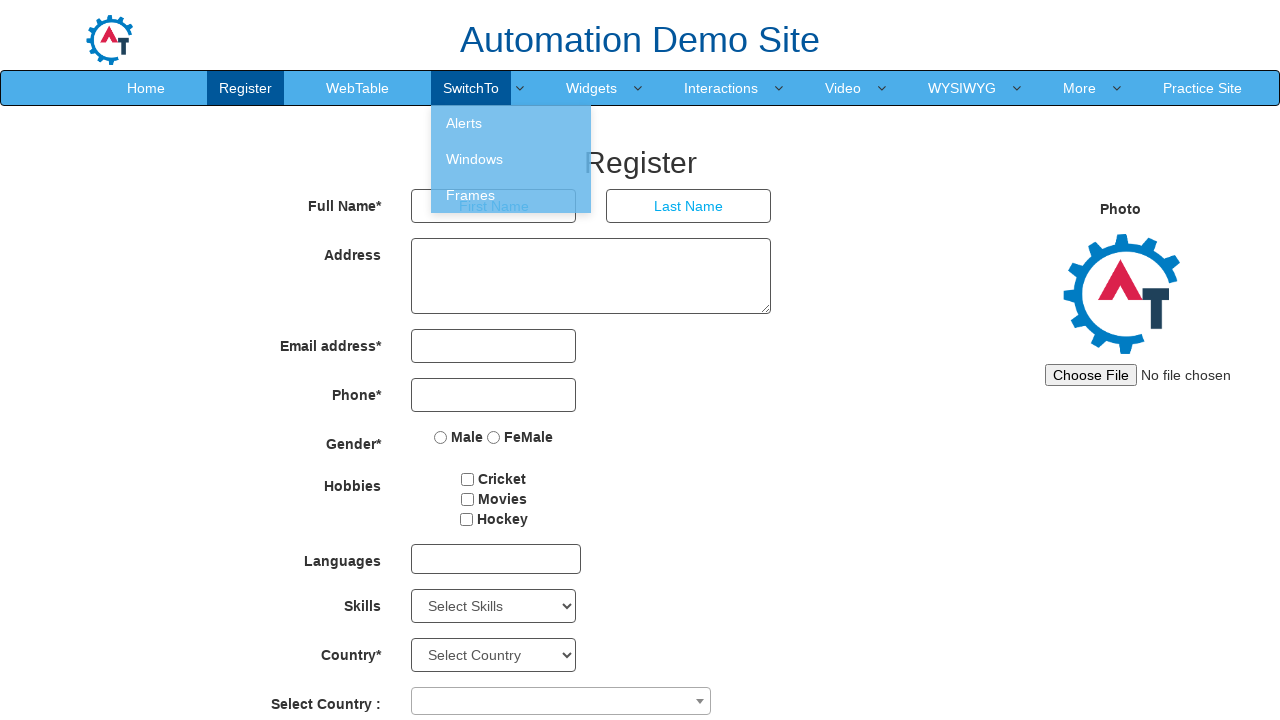

Waited 3000ms for SwitchTo menu to expand
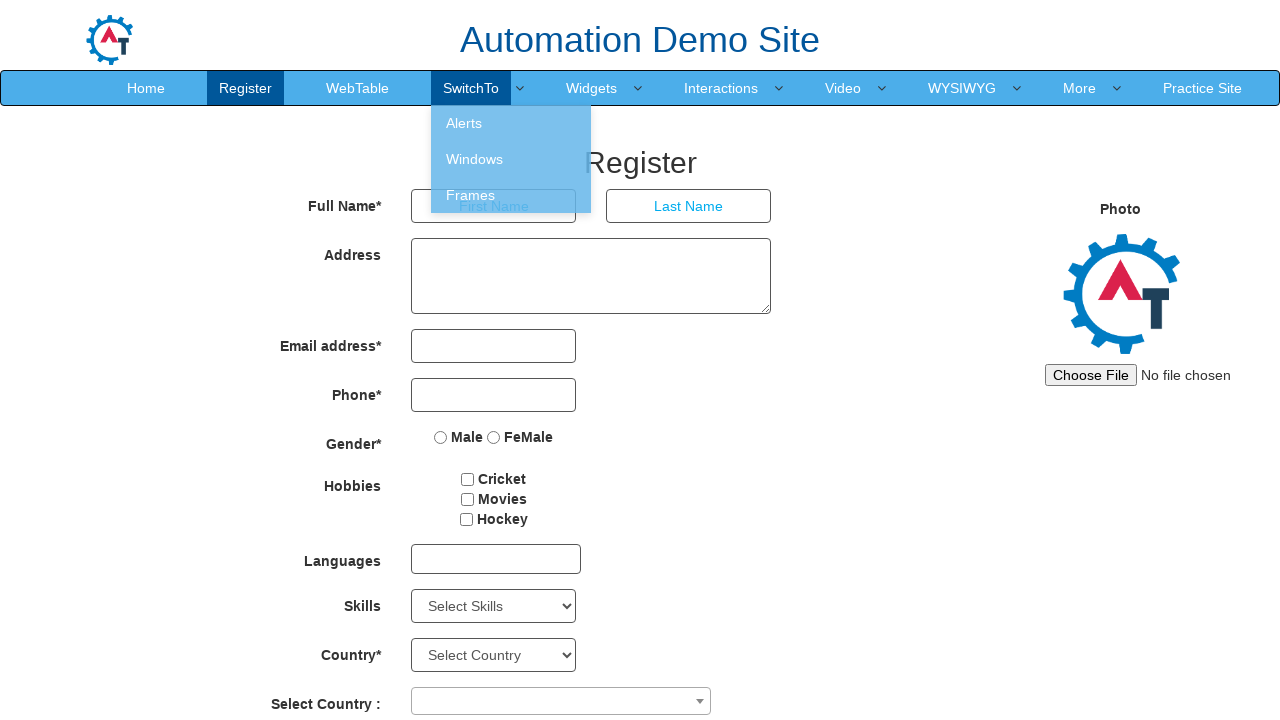

Clicked Alerts.html link at (511, 123) on [href='Alerts.html']
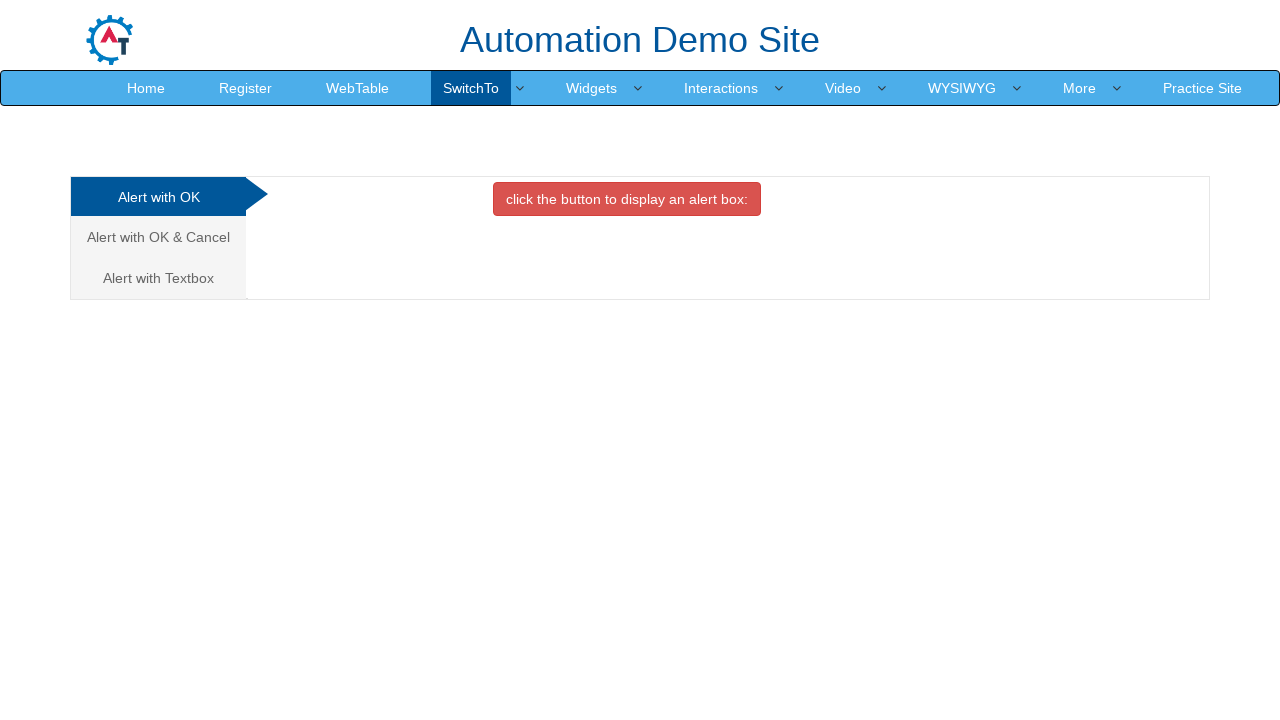

Clicked Cancel tab at (158, 237) on [href="#CancelTab"]
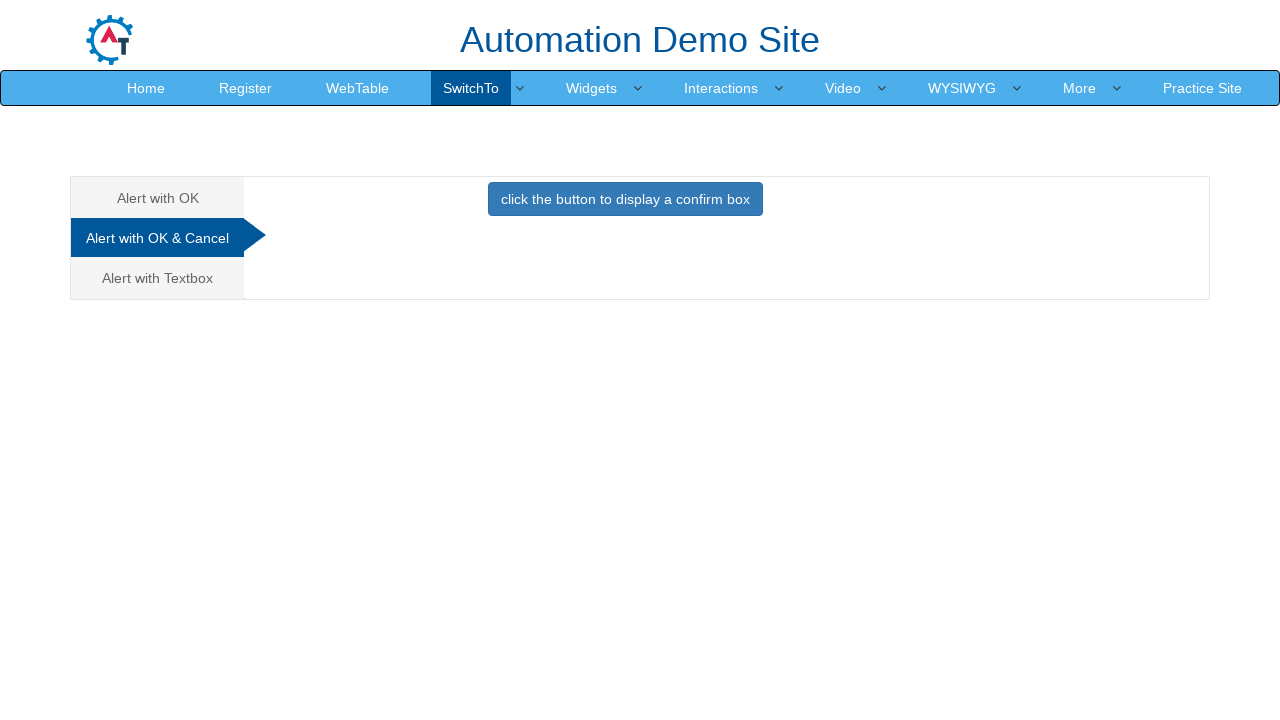

Clicked confirmation alert button at (625, 199) on [onclick="confirmbox()"]
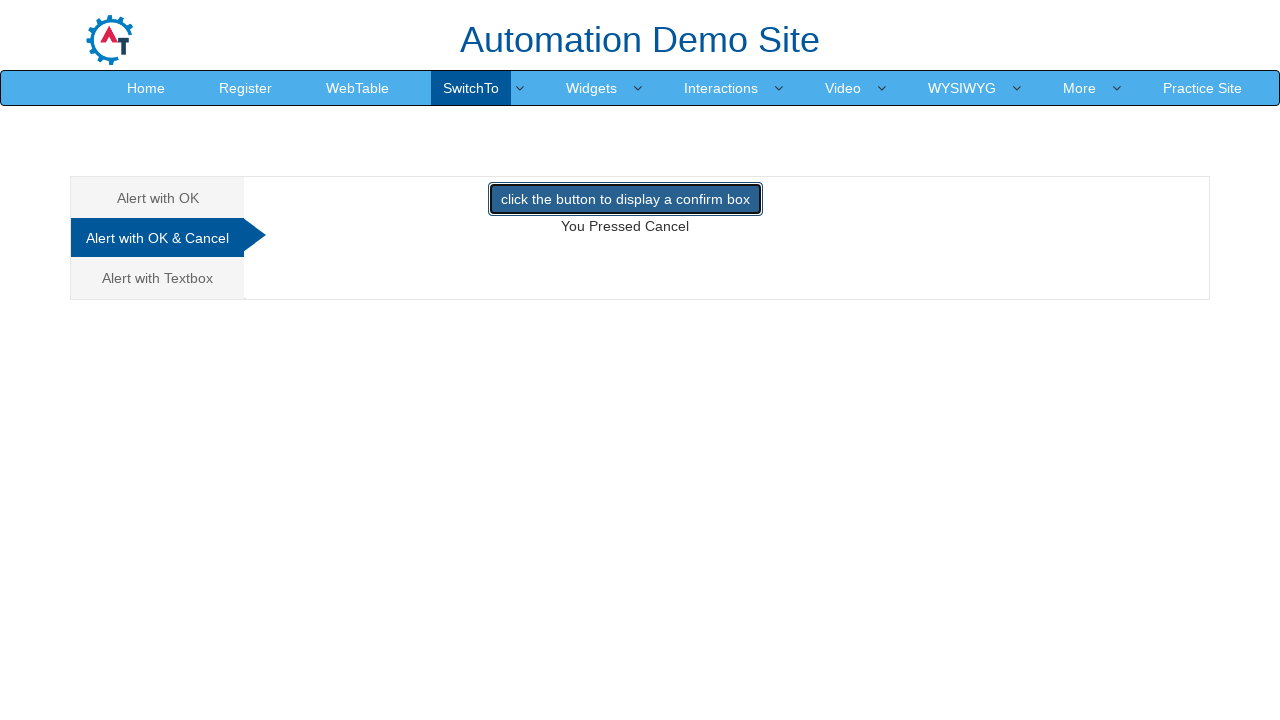

Dismissed the confirmation dialog
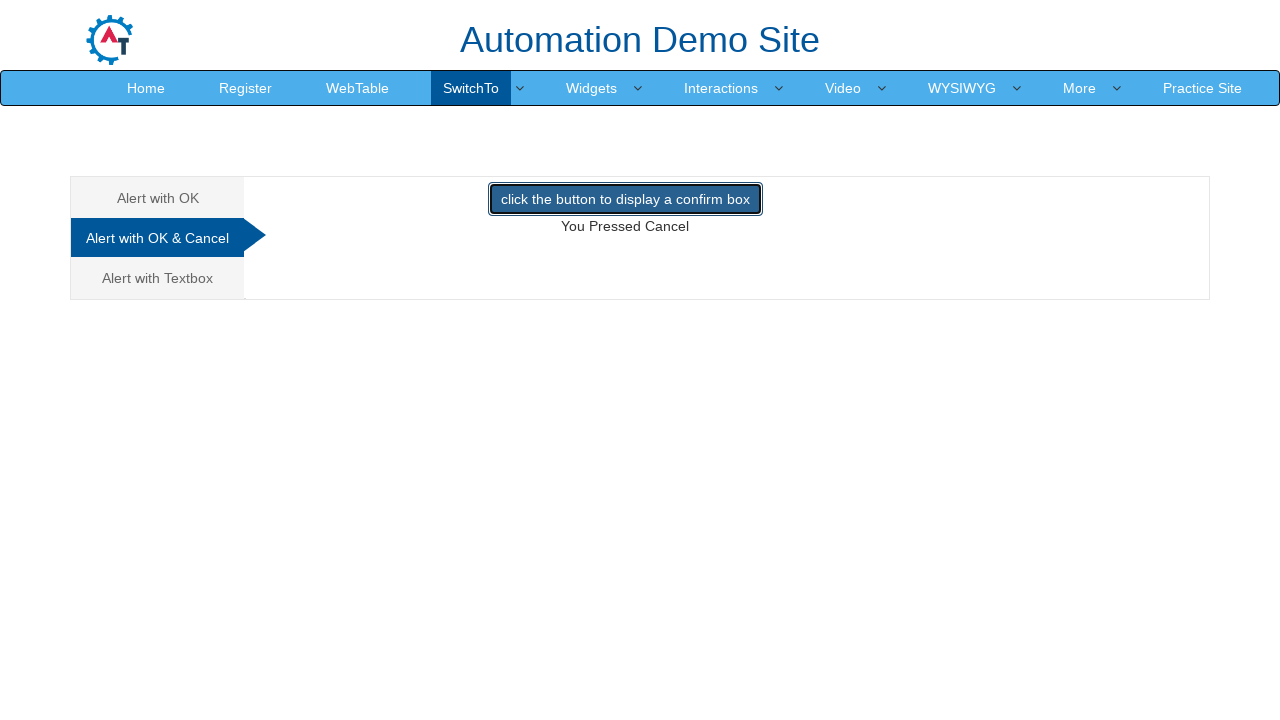

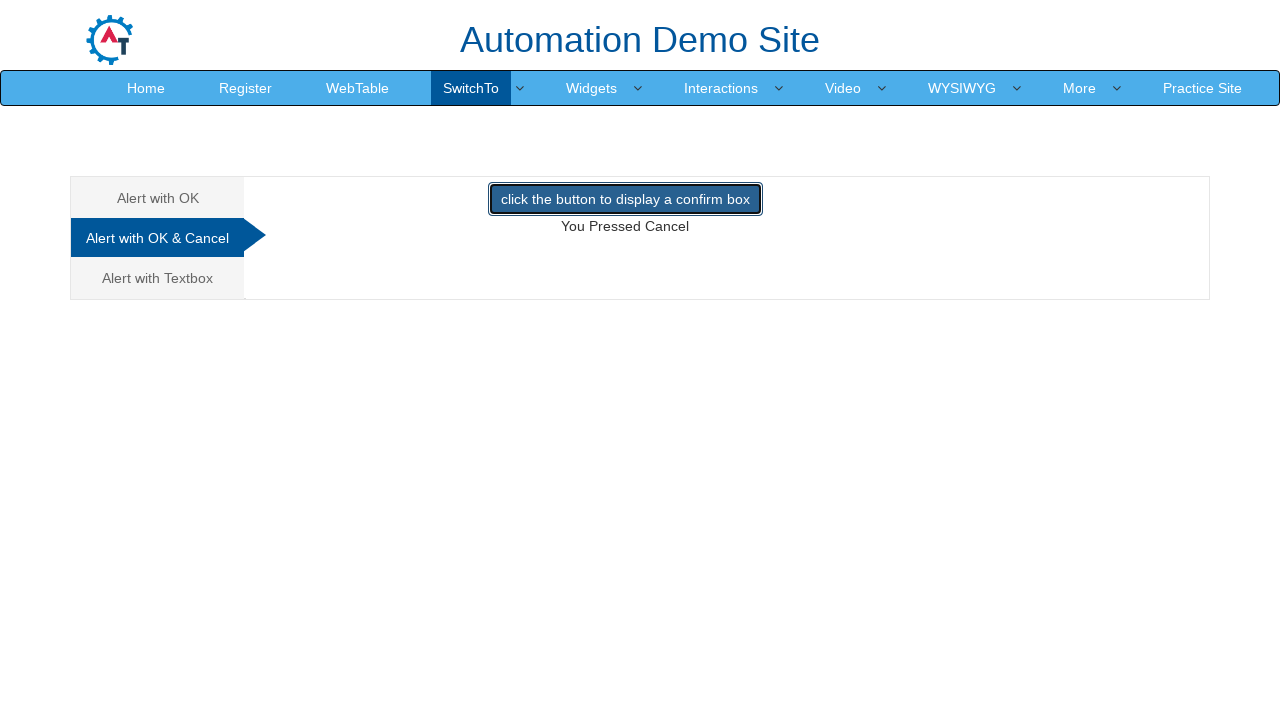